Tests the add-to-cart functionality on BrowserStack demo site by clicking add to cart on a product and verifying the cart opens with the correct product displayed.

Starting URL: https://www.bstackdemo.com

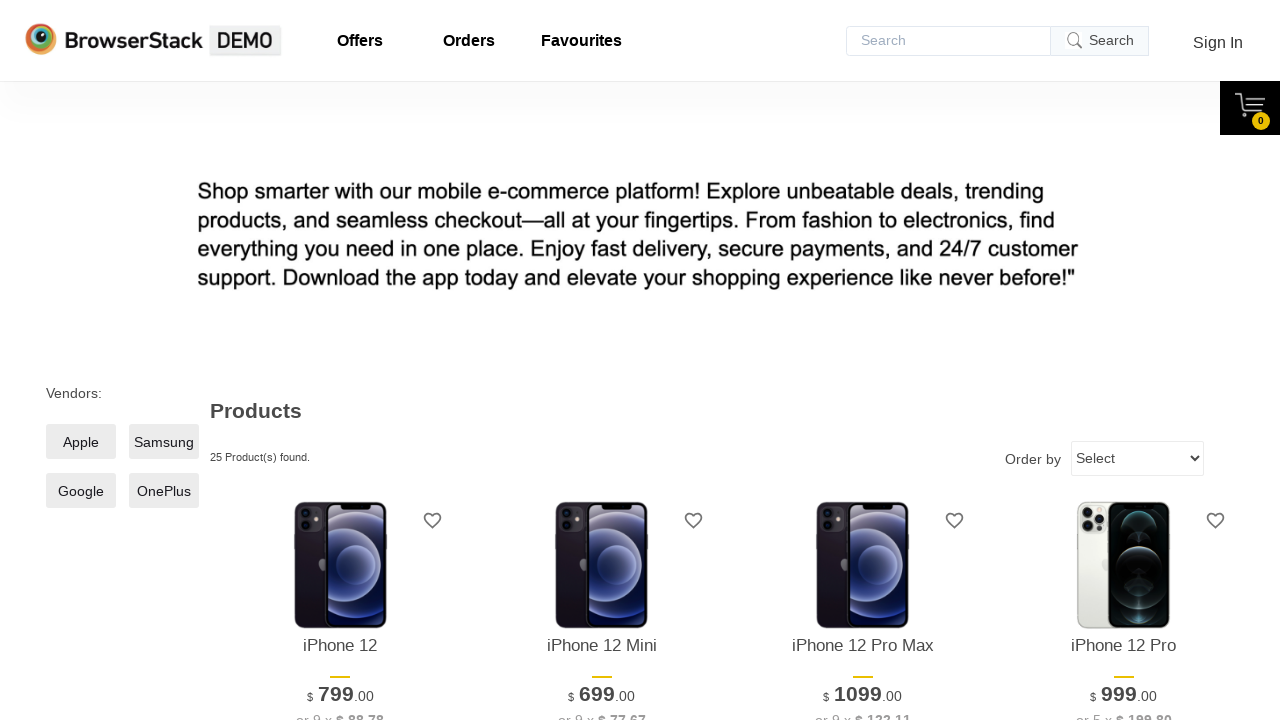

Verified page title contains 'StackDemo'
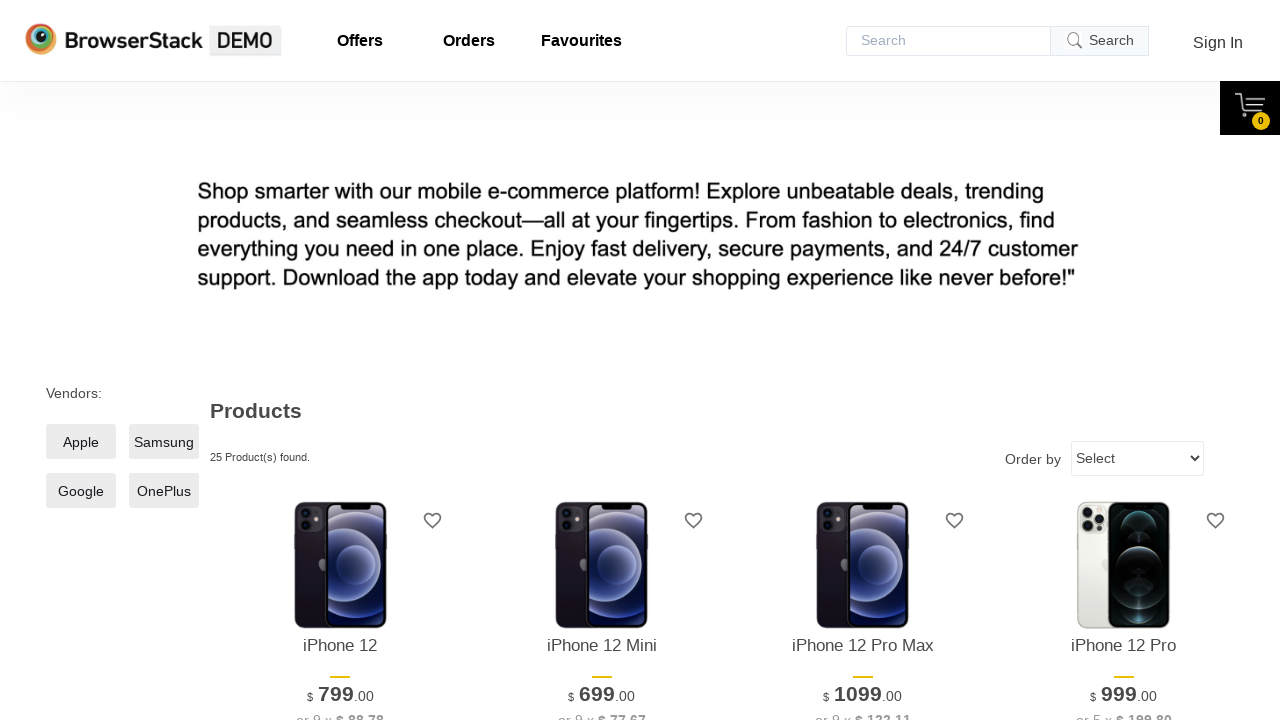

Retrieved product name from main page display
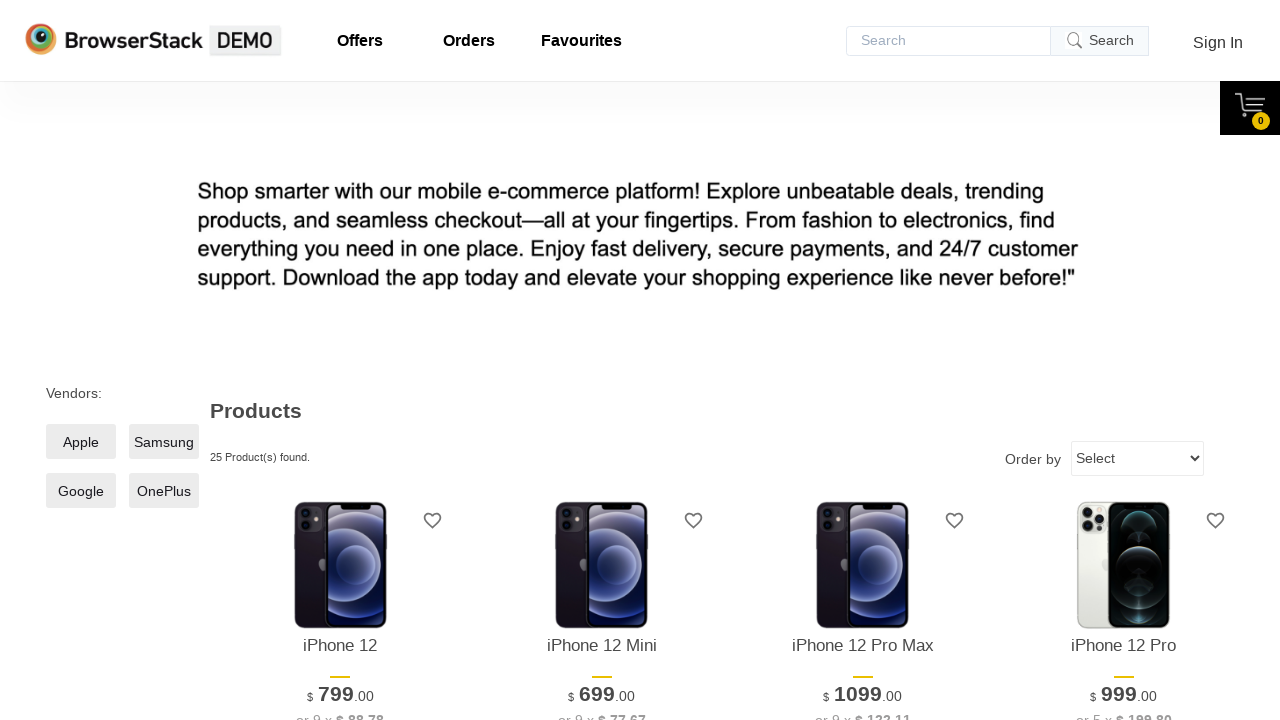

Clicked add to cart button for first product at (340, 361) on xpath=//*[@id='1']/div[4]
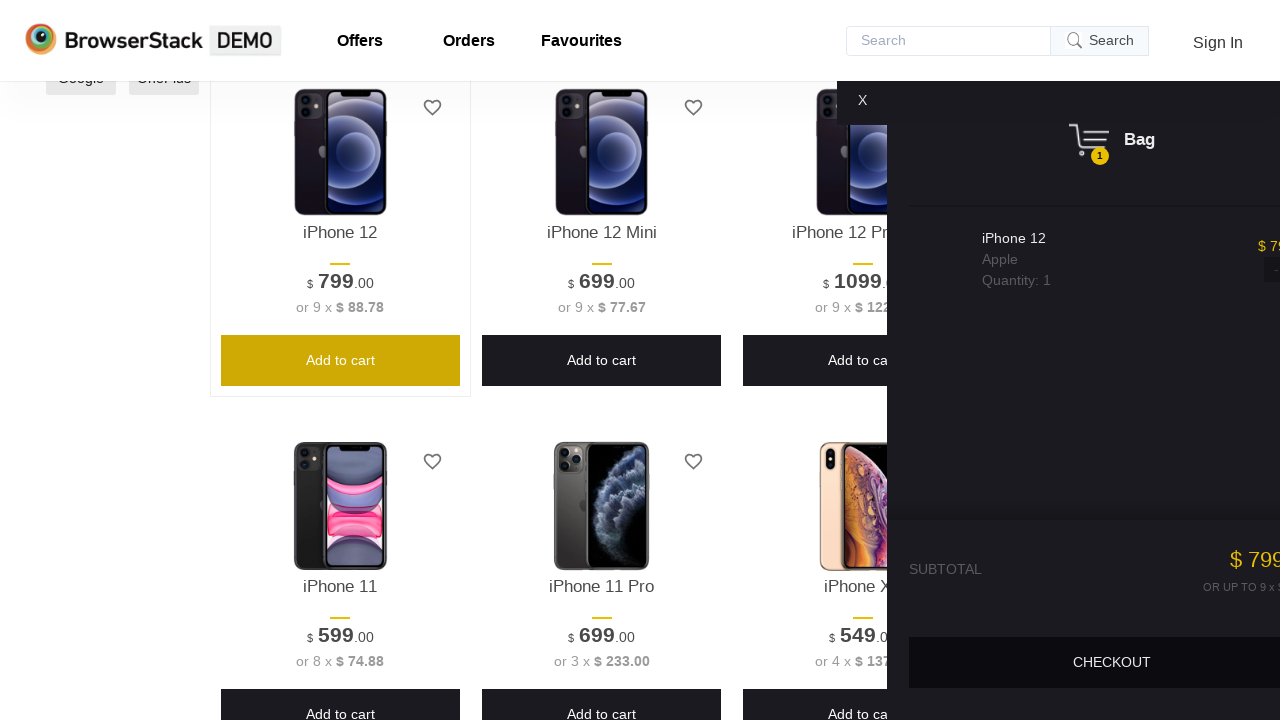

Cart content loaded and became visible
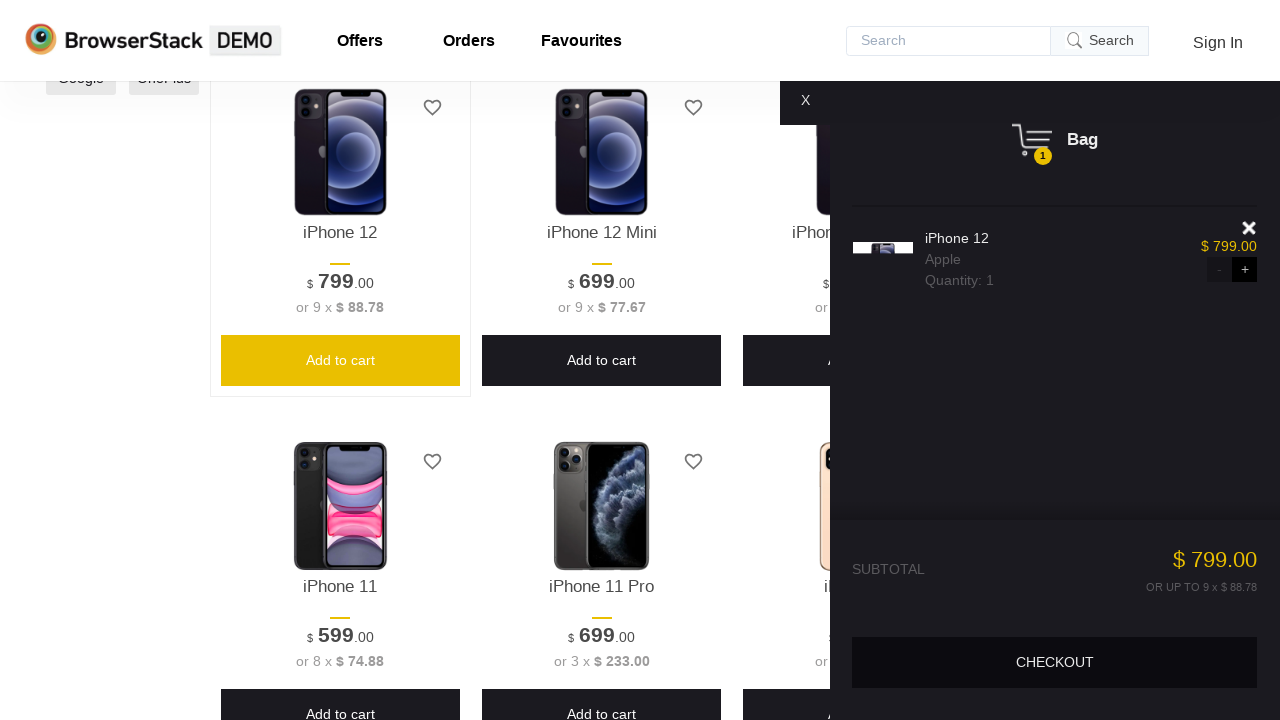

Verified cart content is visible
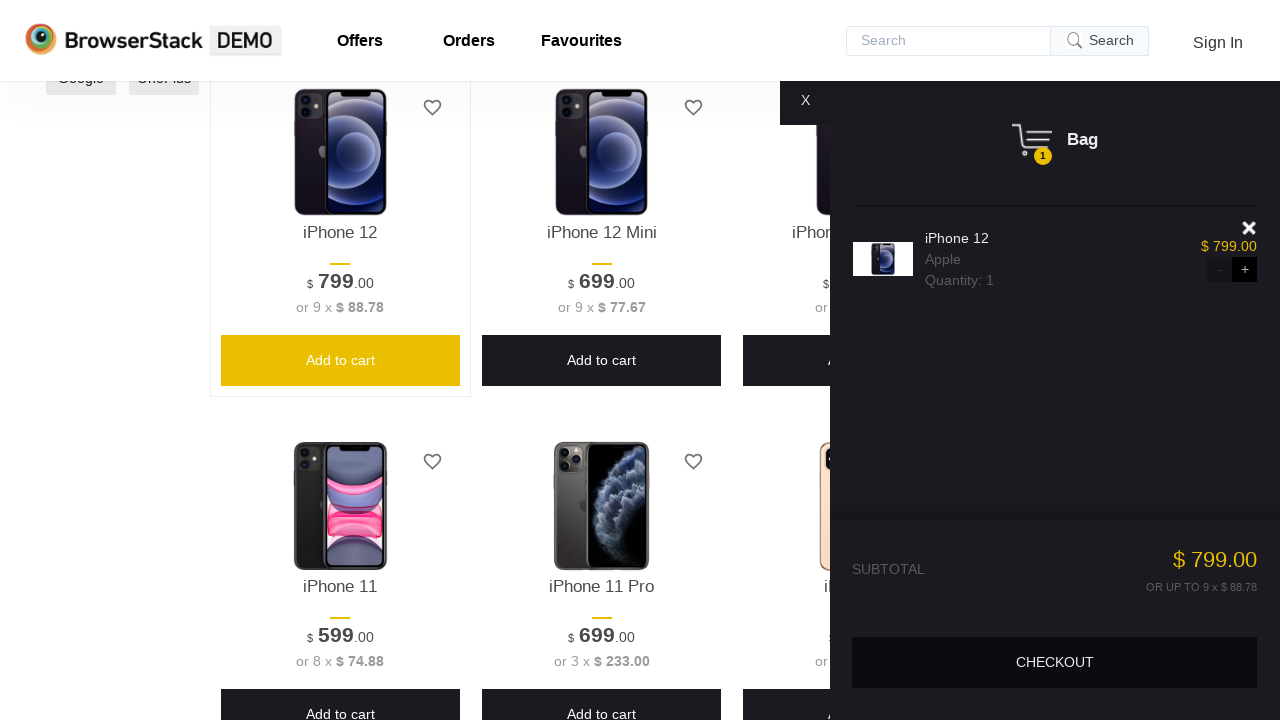

Retrieved product name from cart
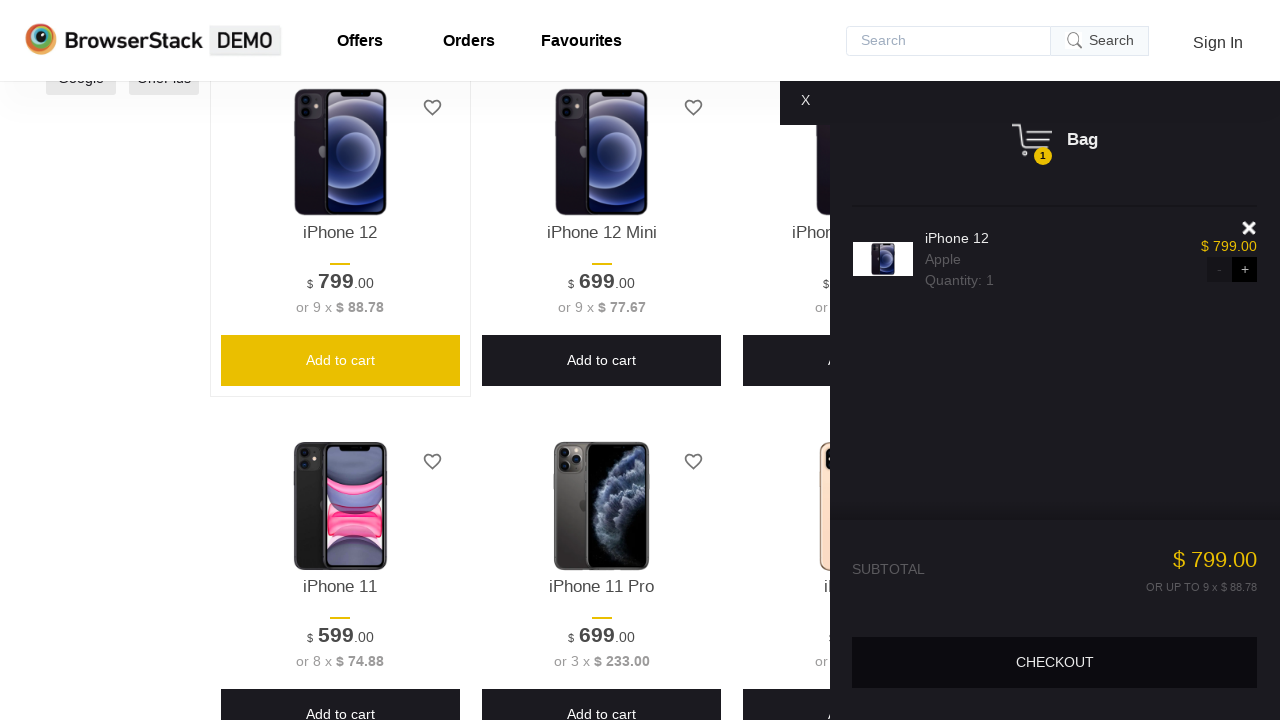

Verified product in cart matches product from main page
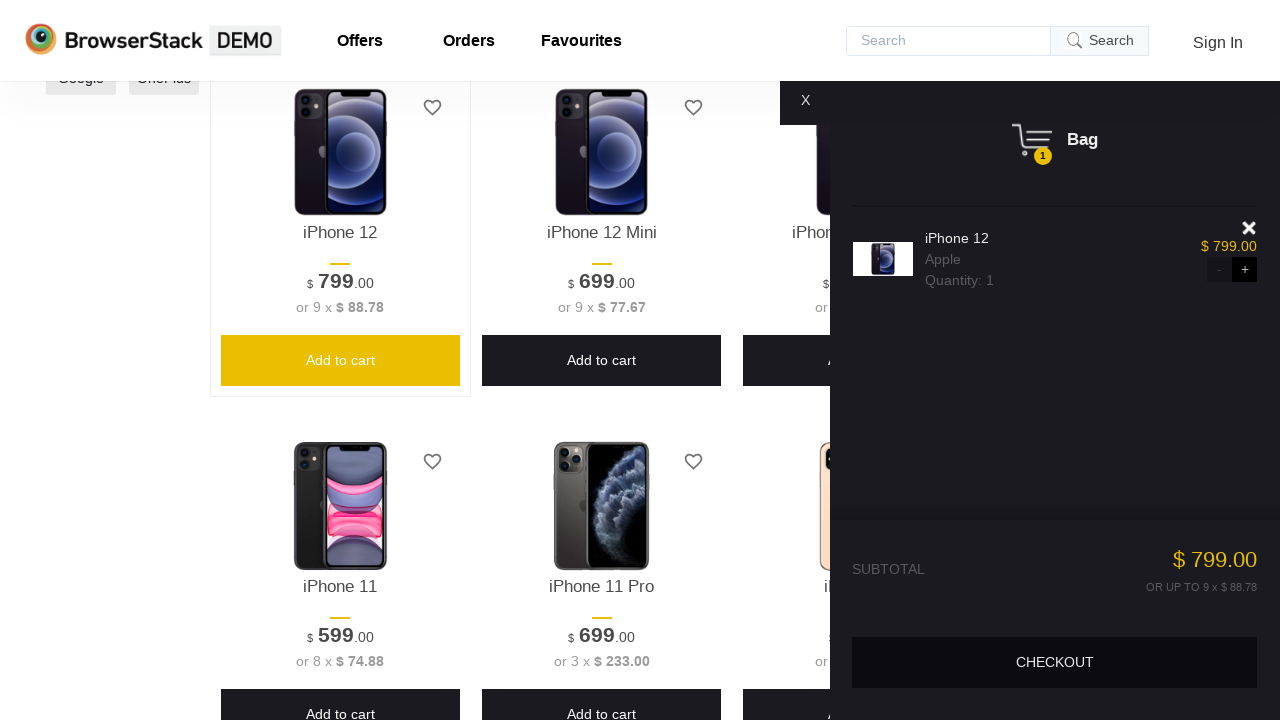

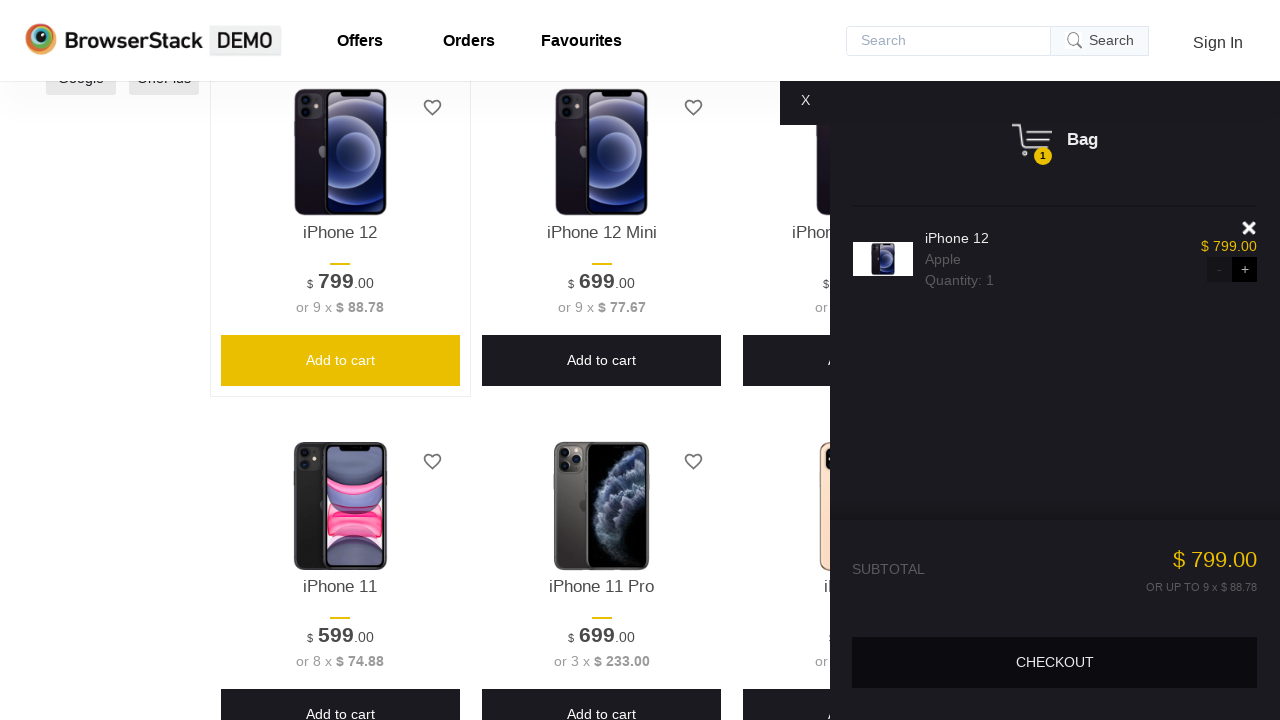